Tests element visibility by checking if various form elements are displayed and interacting with visible ones

Starting URL: https://automationfc.github.io/basic-form/index.html

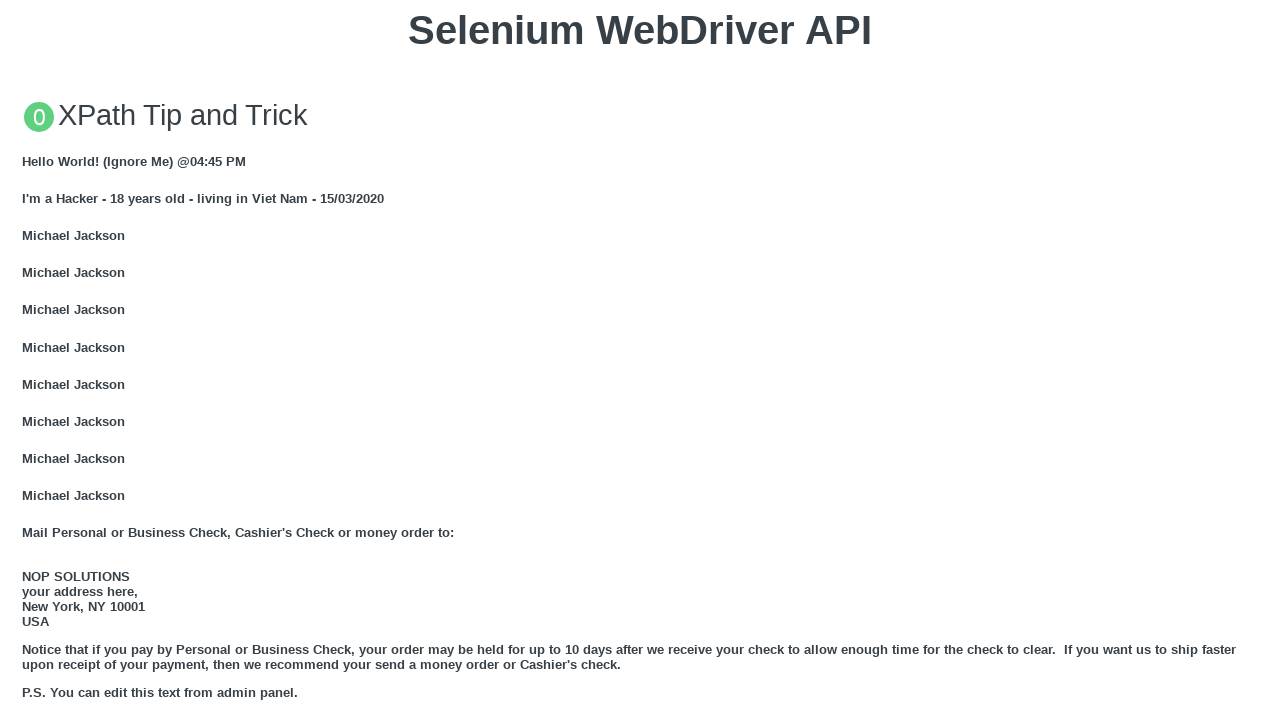

Email textbox is displayed and filled with 'Automation testing' on #mail
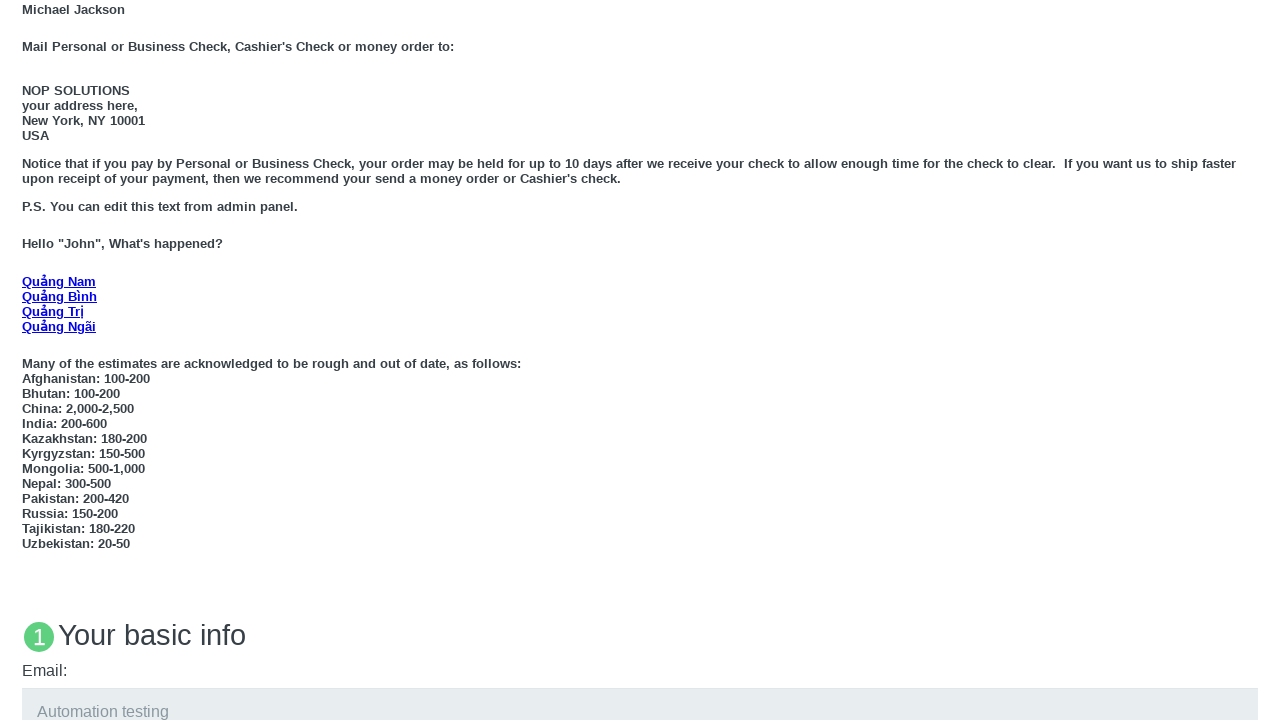

Under 18 radio button is displayed and clicked at (28, 360) on #under_18
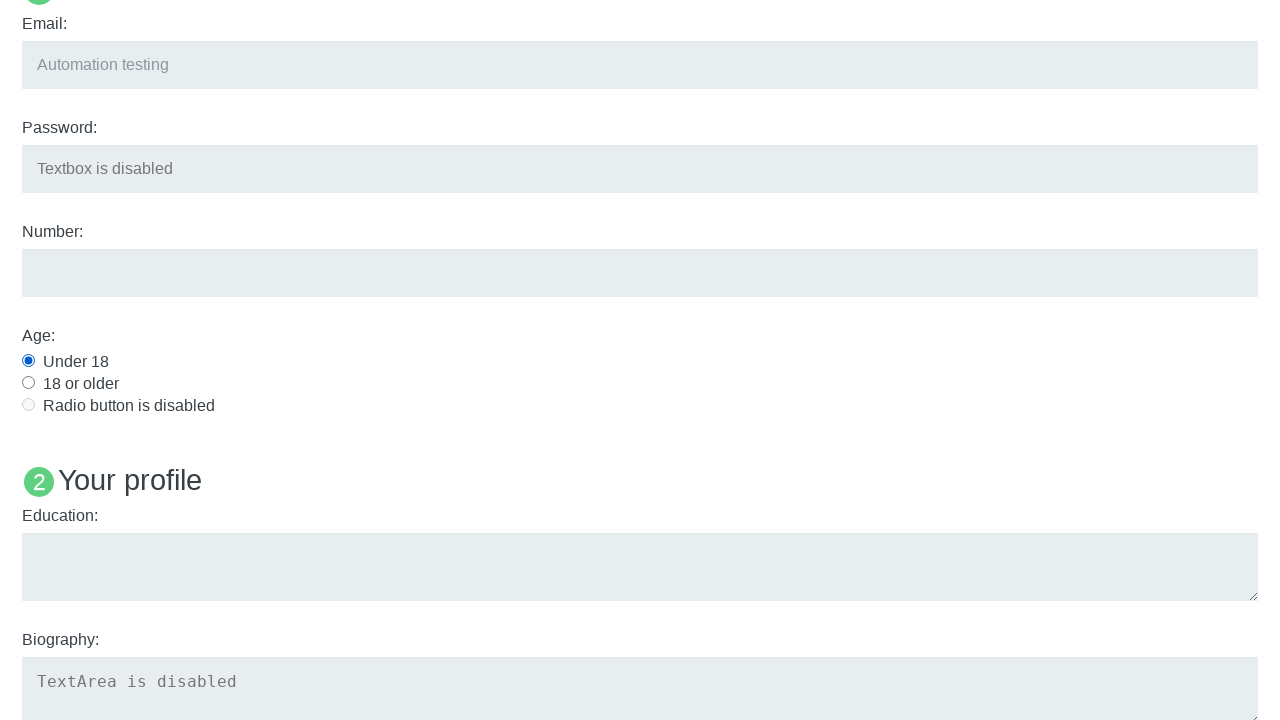

Education textarea is displayed and filled with 'Automation' on #edu
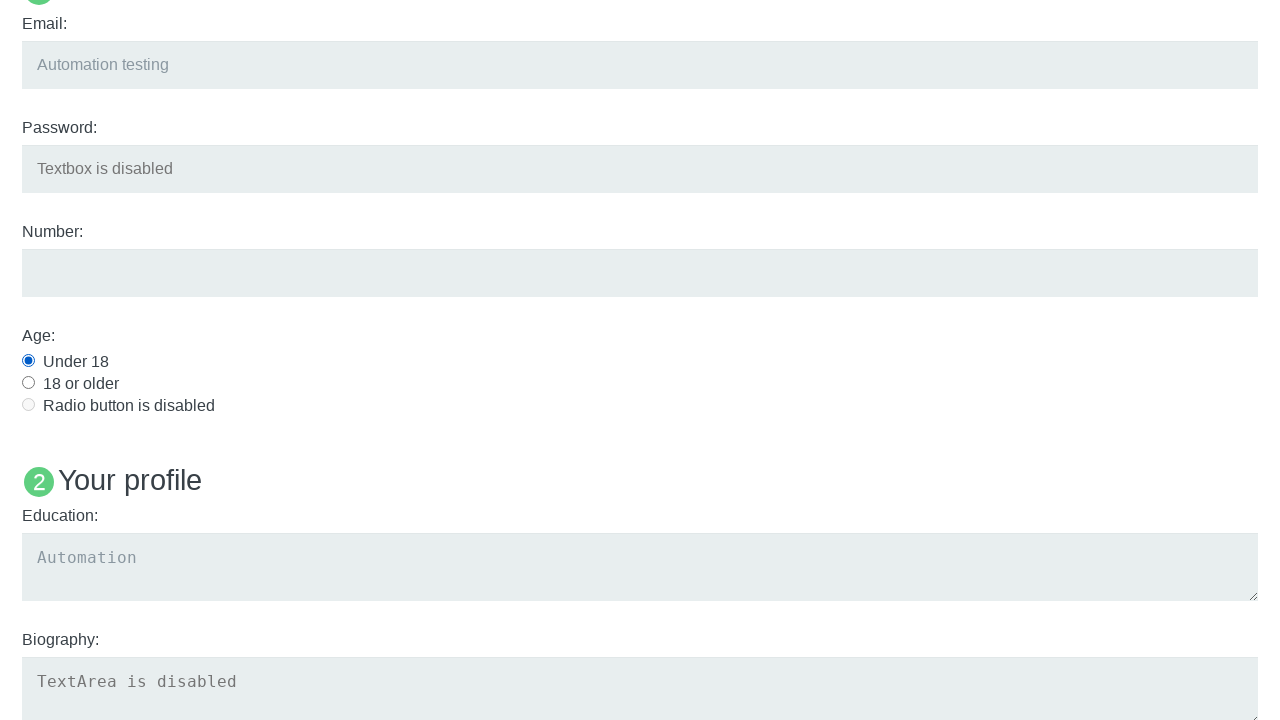

Verified that 'Name: User5' text is not displayed
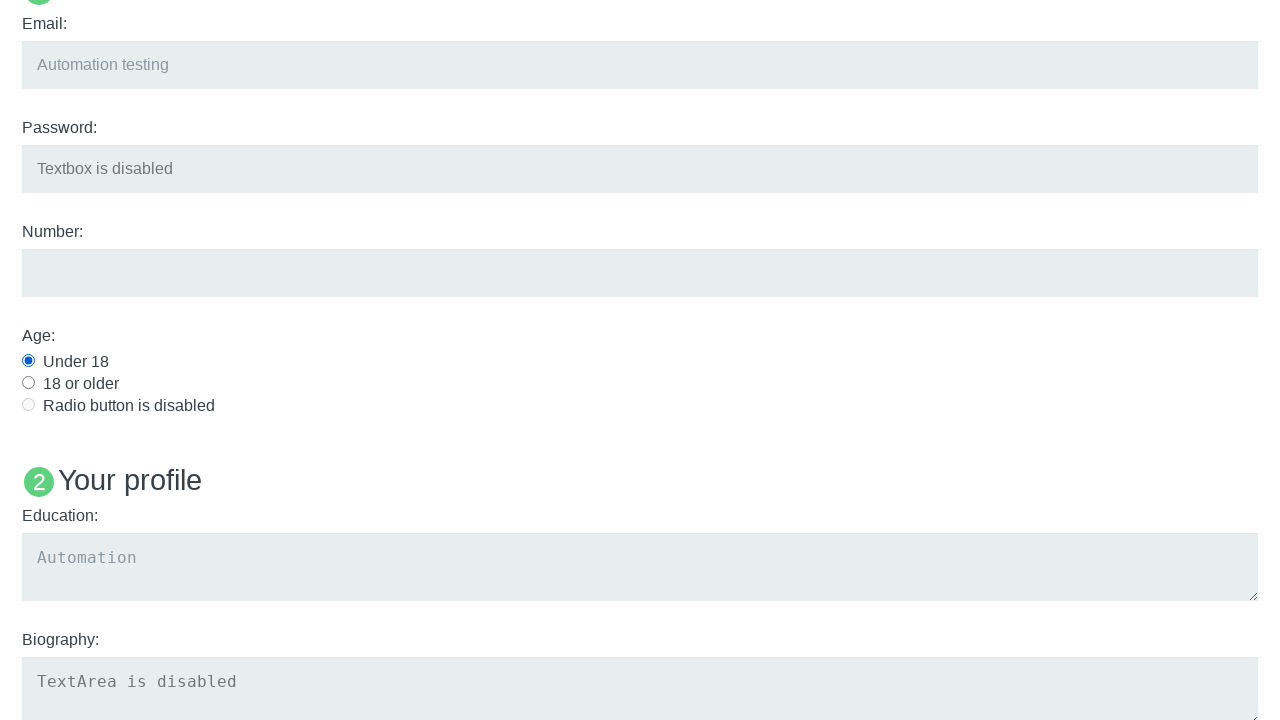

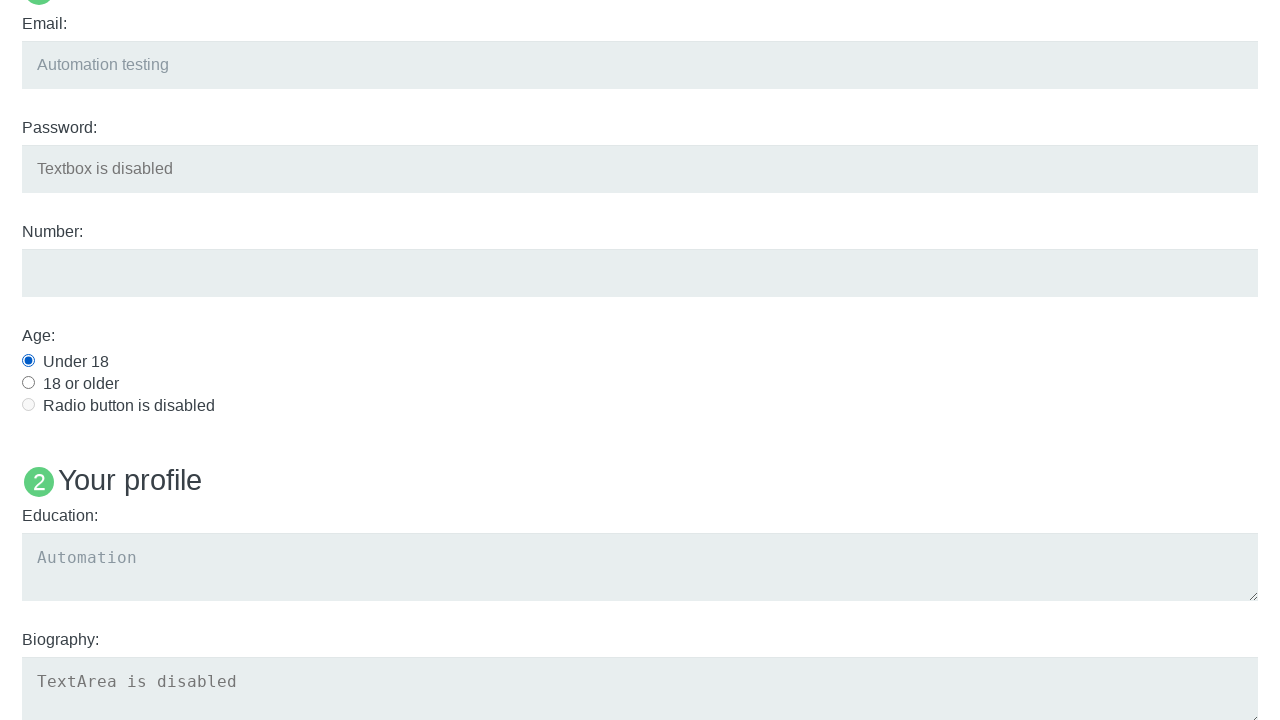